Tests the pool scenario where a player rolls 6,6 through 6,6,6,6,6,6 resulting in "Go jump in a pool"

Starting URL: http://100percentofthetimehotspaghetti.com/dice.html

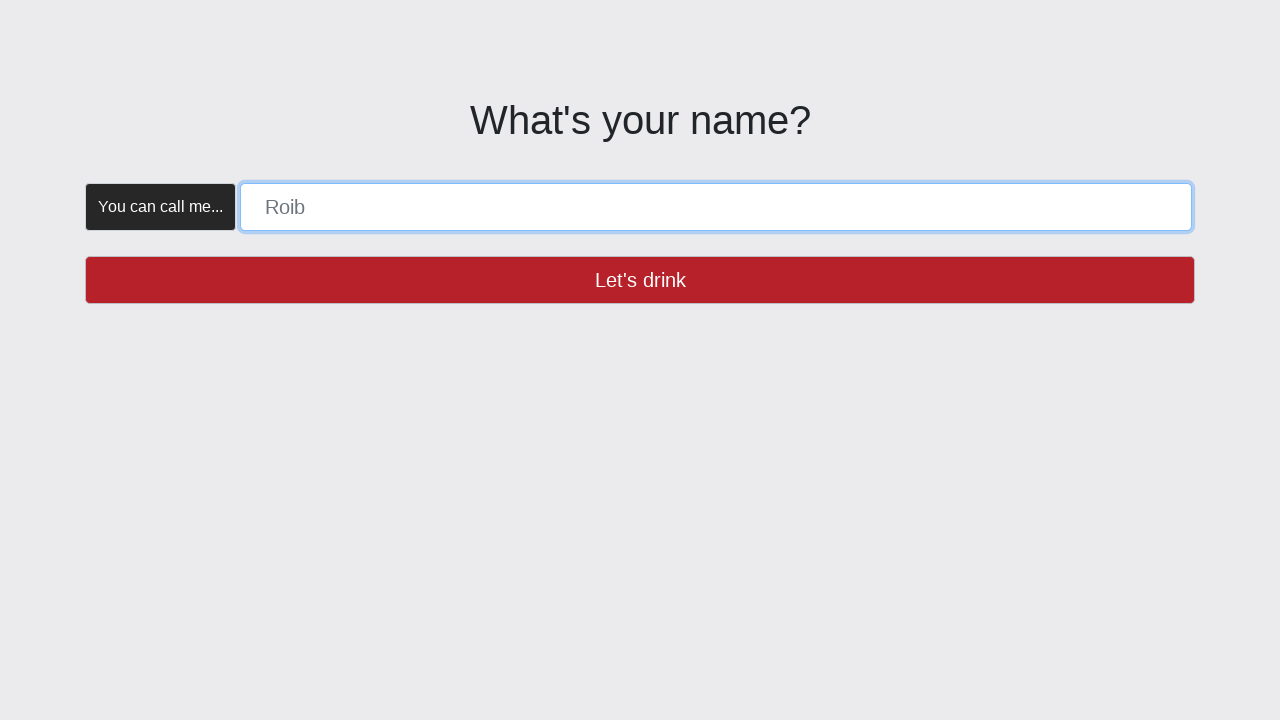

Name form became visible
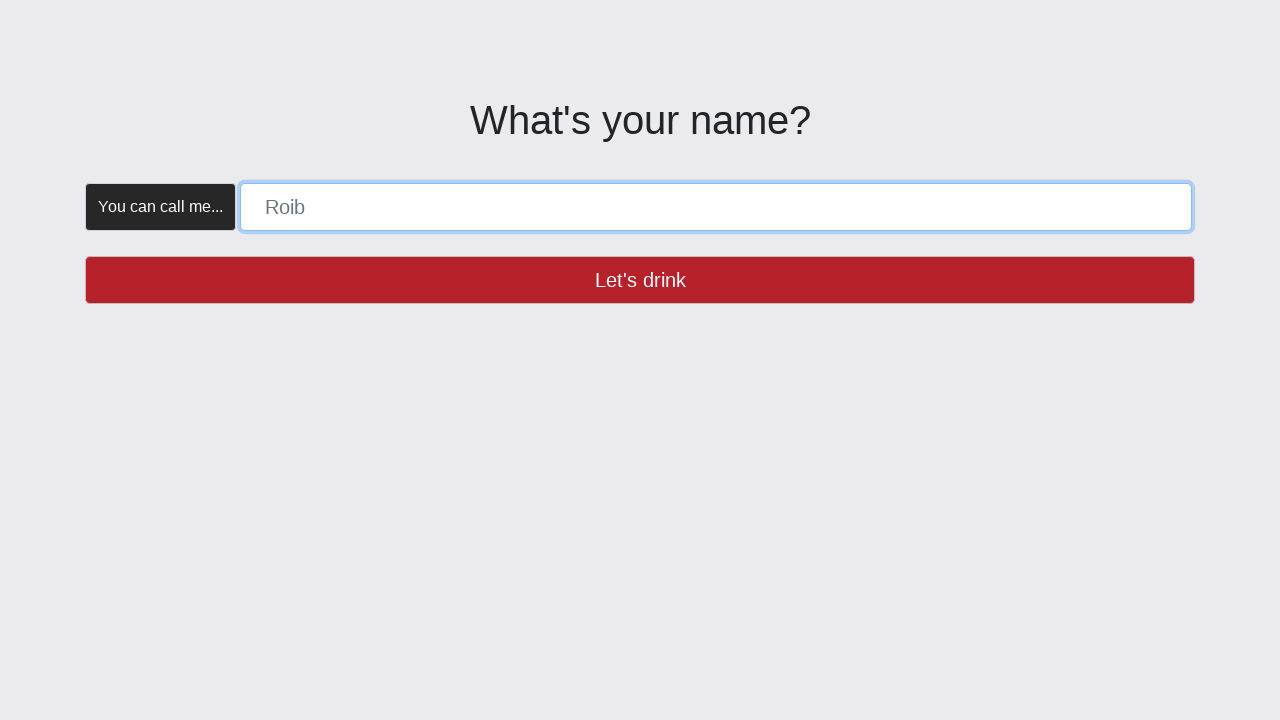

Attempted to click 'Let's drink' button (trial) at (640, 280) on button >> internal:has-text="Let's drink"i
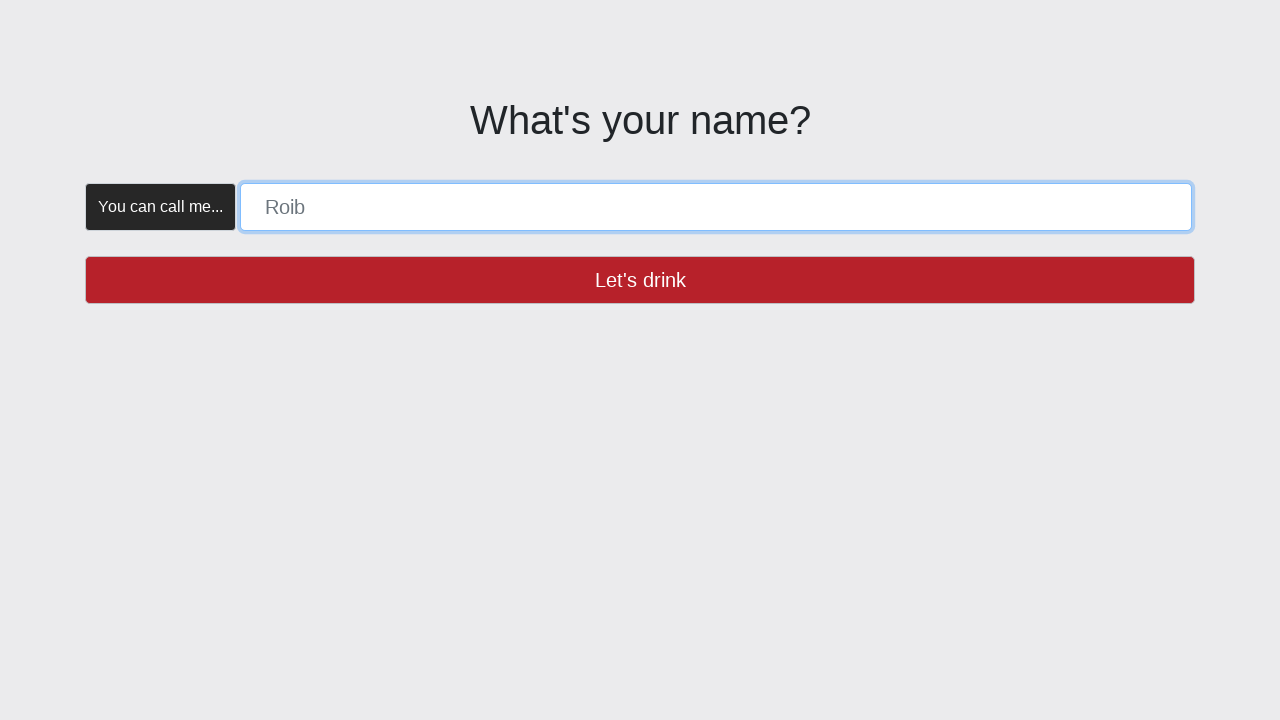

Filled name form with 'POOL' on [placeholder="Roib"]
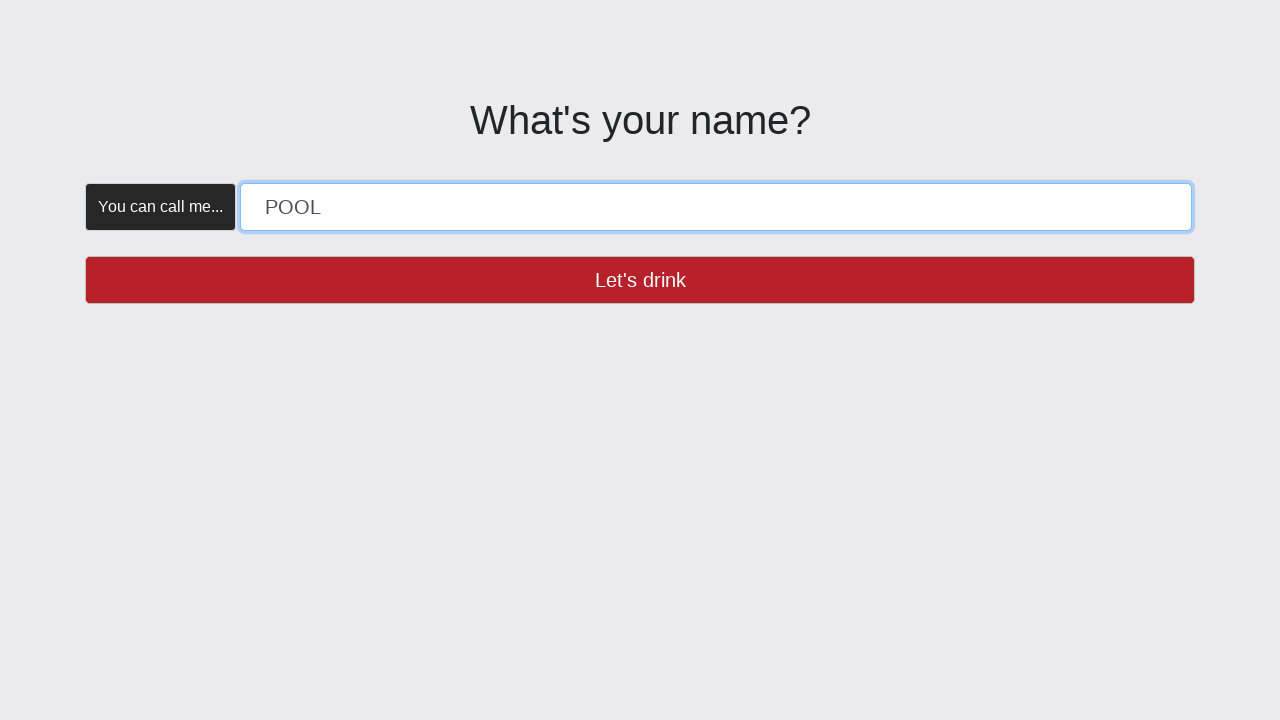

Clicked 'Let's drink' button at (640, 280) on button >> internal:has-text="Let's drink"i
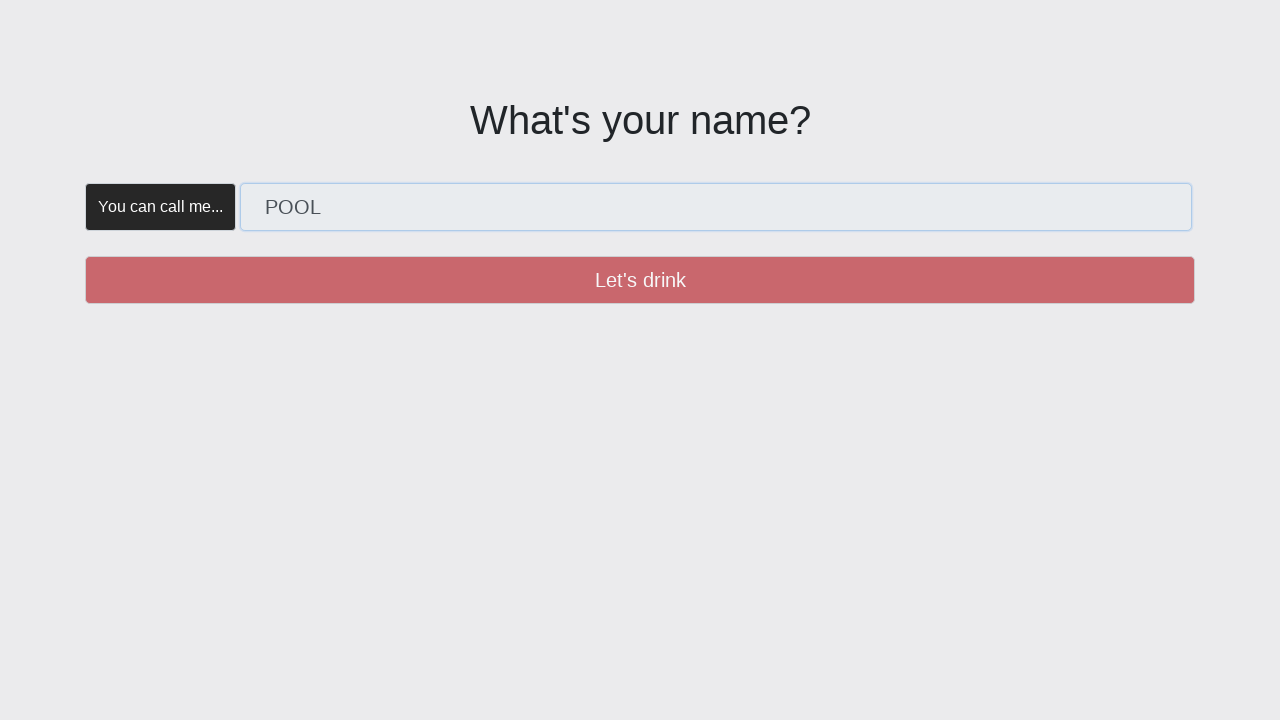

Attempted to click 'Create' button (trial) at (355, 182) on button >> internal:has-text="Create"i
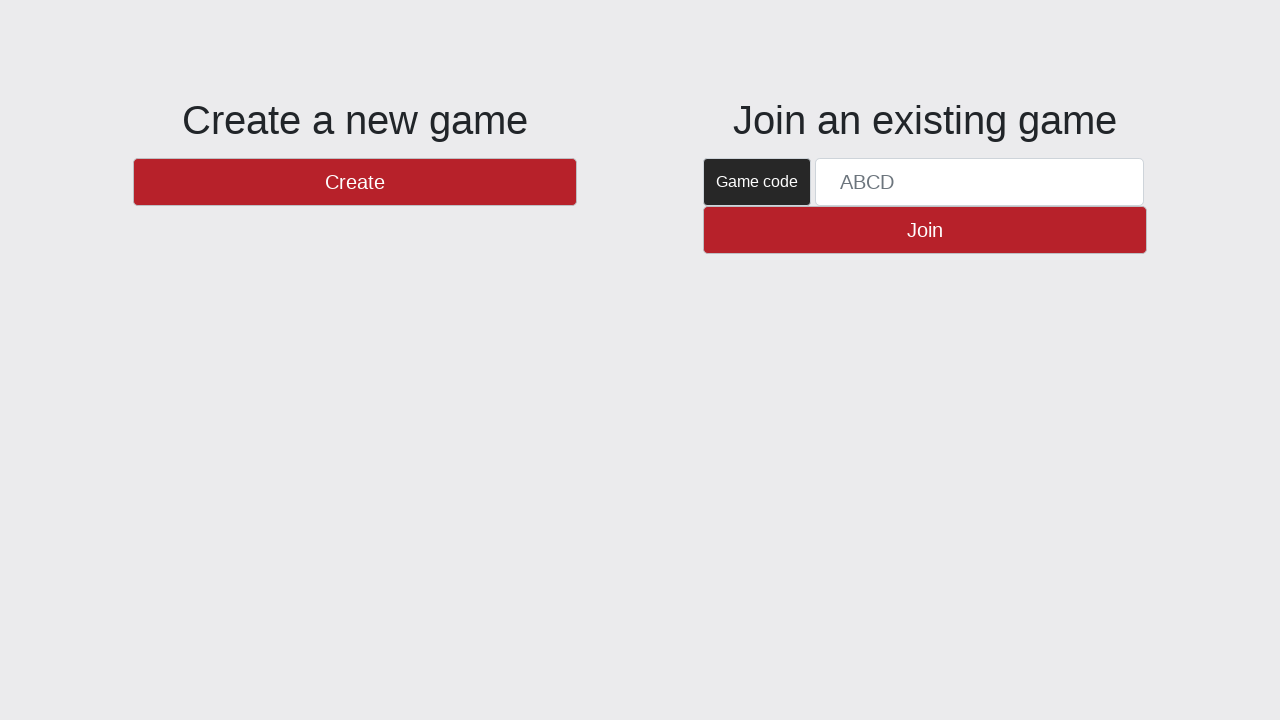

Clicked 'Create' button to start game at (355, 182) on button >> internal:has-text="Create"i
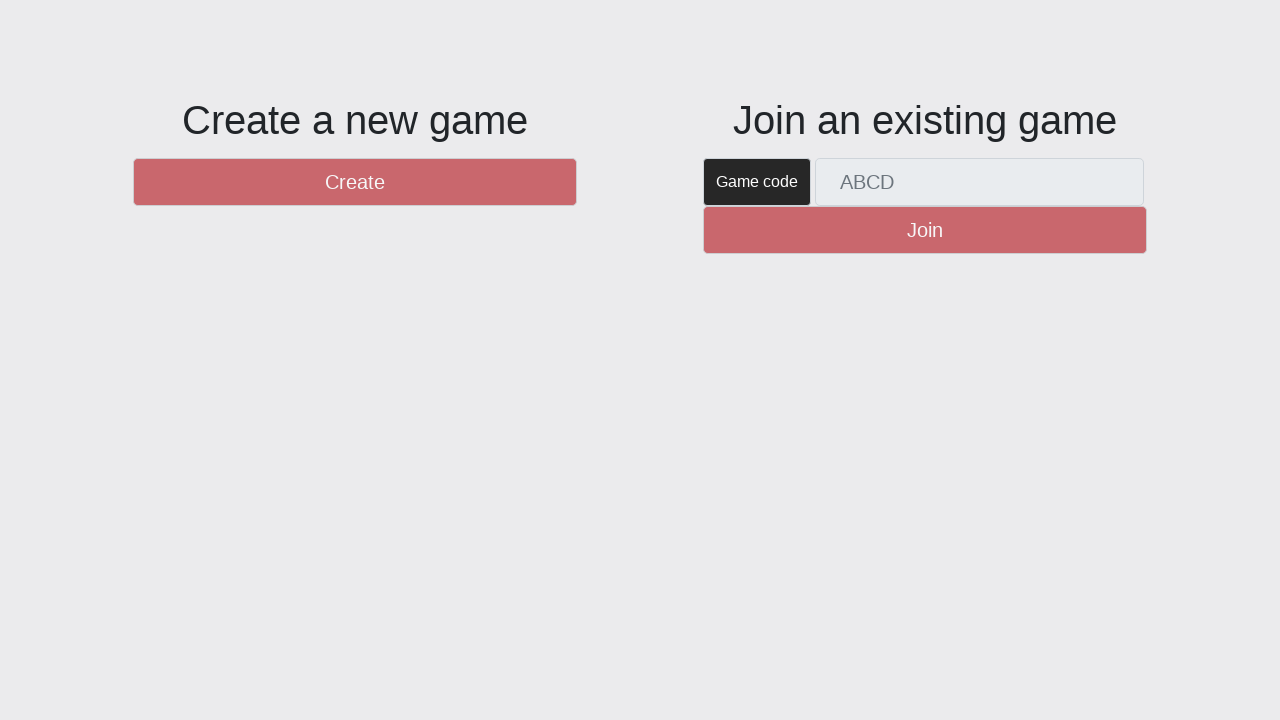

Attempted to click 'New Round' button (trial) at (1108, 652) on #btnNewRound
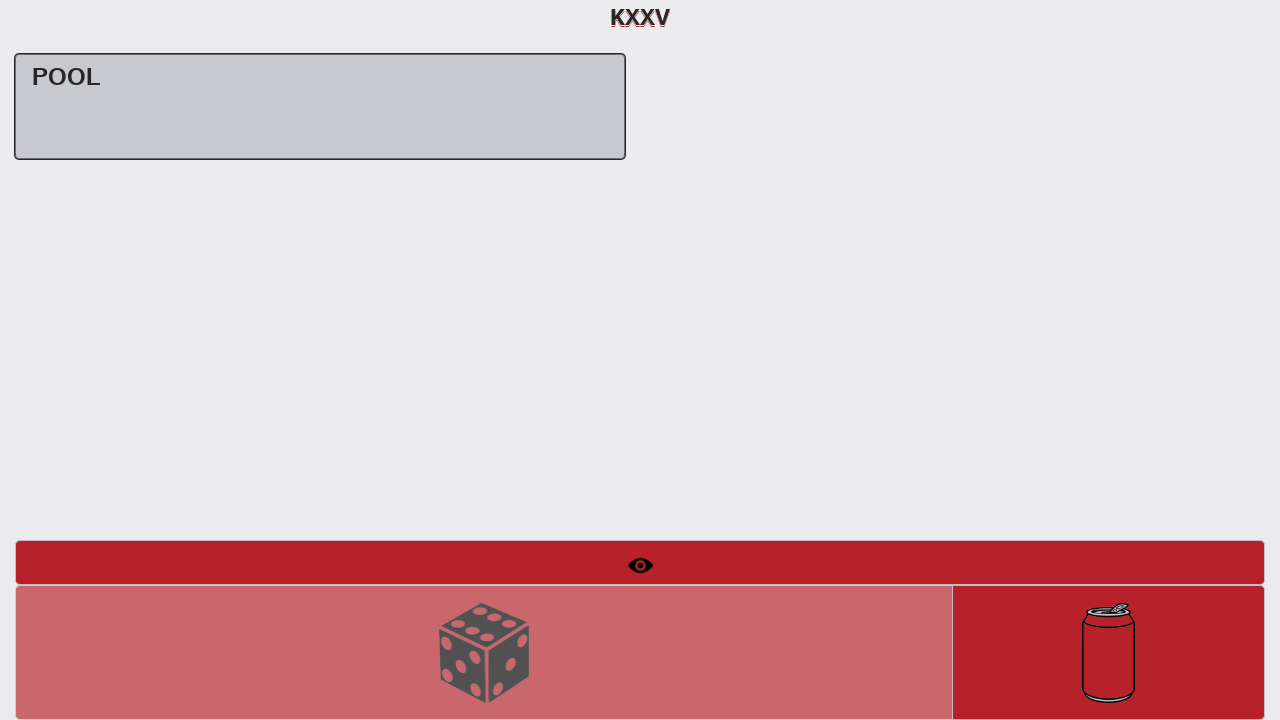

Clicked 'New Round' button at (1108, 652) on #btnNewRound
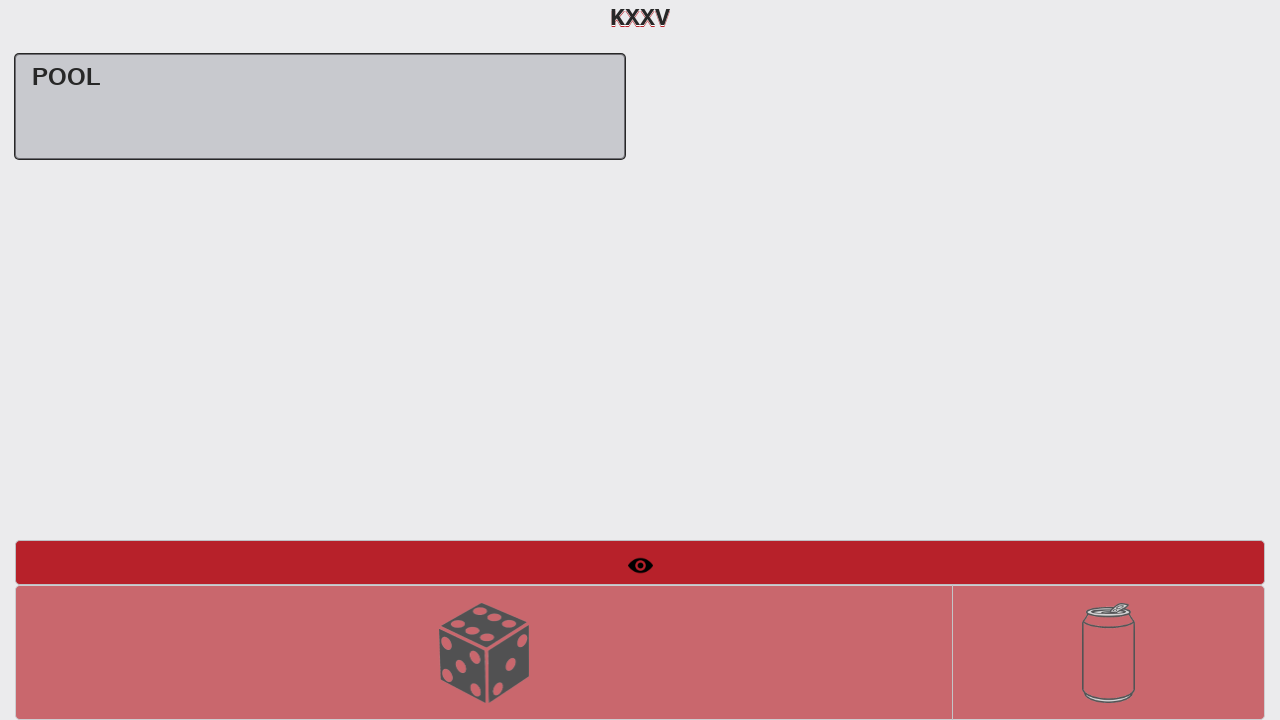

Attempted to click 'Roll Dice' button (trial) at (484, 652) on #btnRollDice
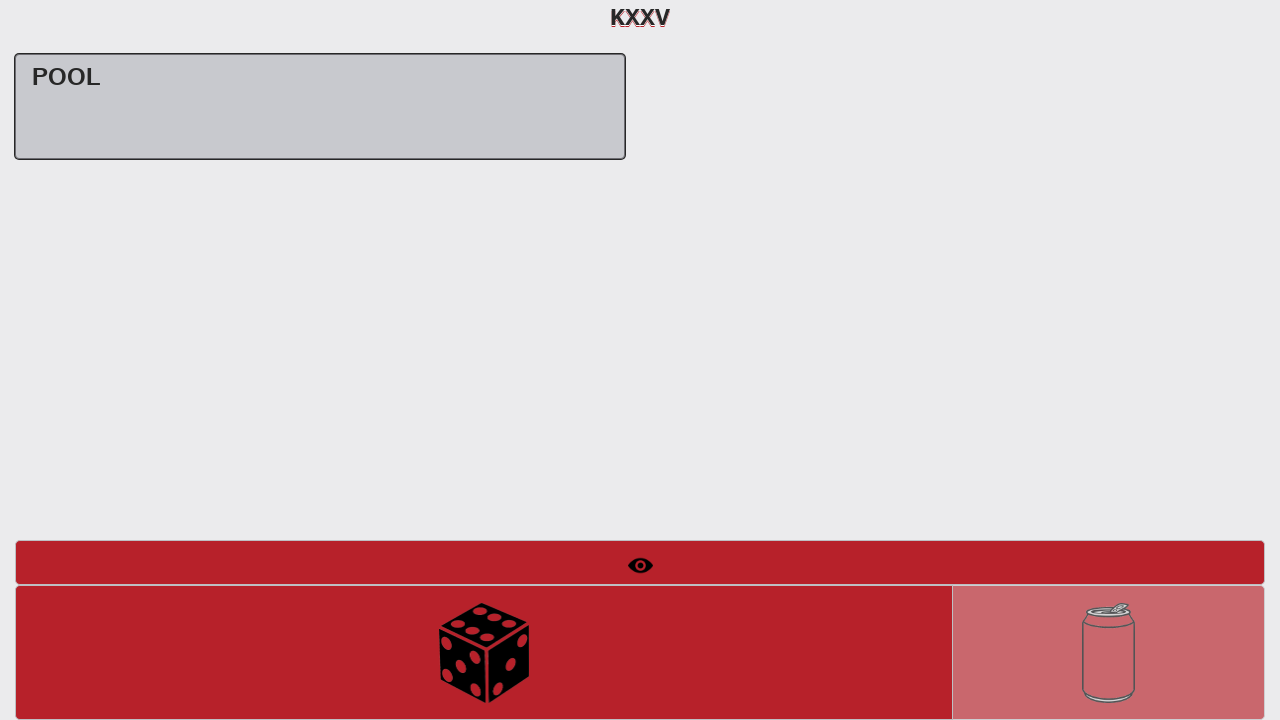

Rolled dice - got 6,6 at (484, 652) on #btnRollDice
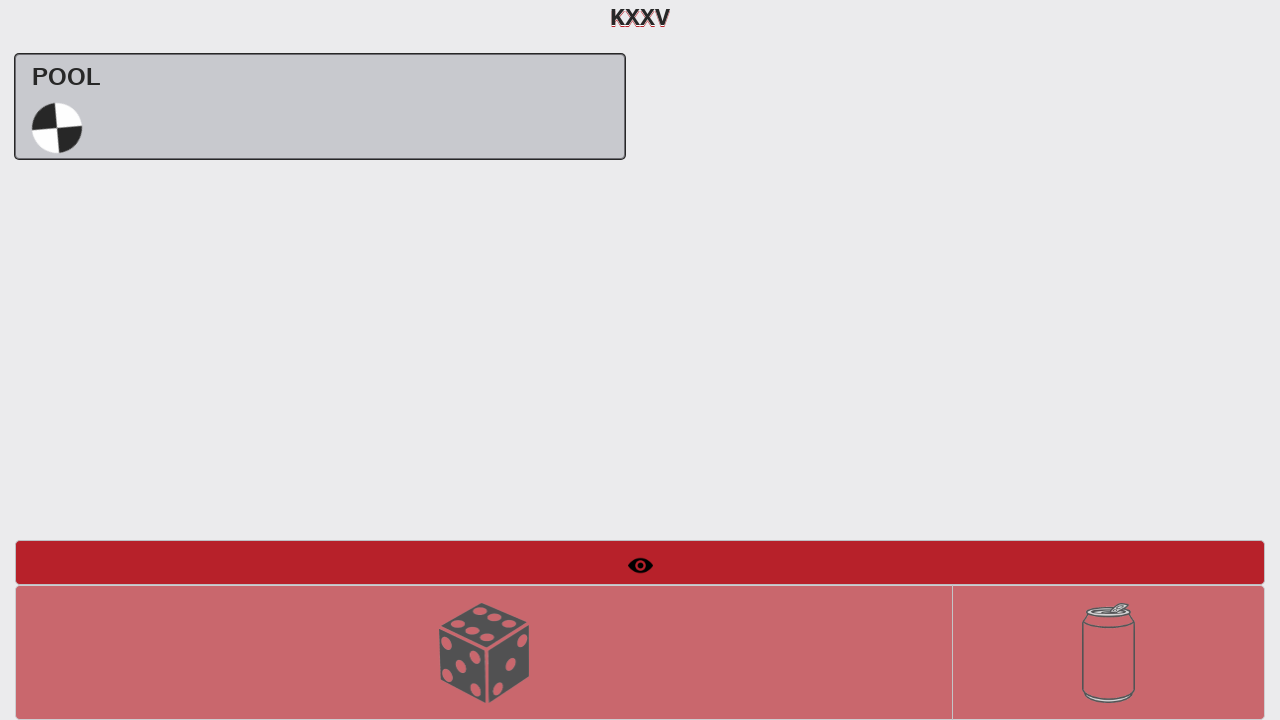

Attempted to click 'Roll Dice' button again (trial) at (484, 652) on #btnRollDice
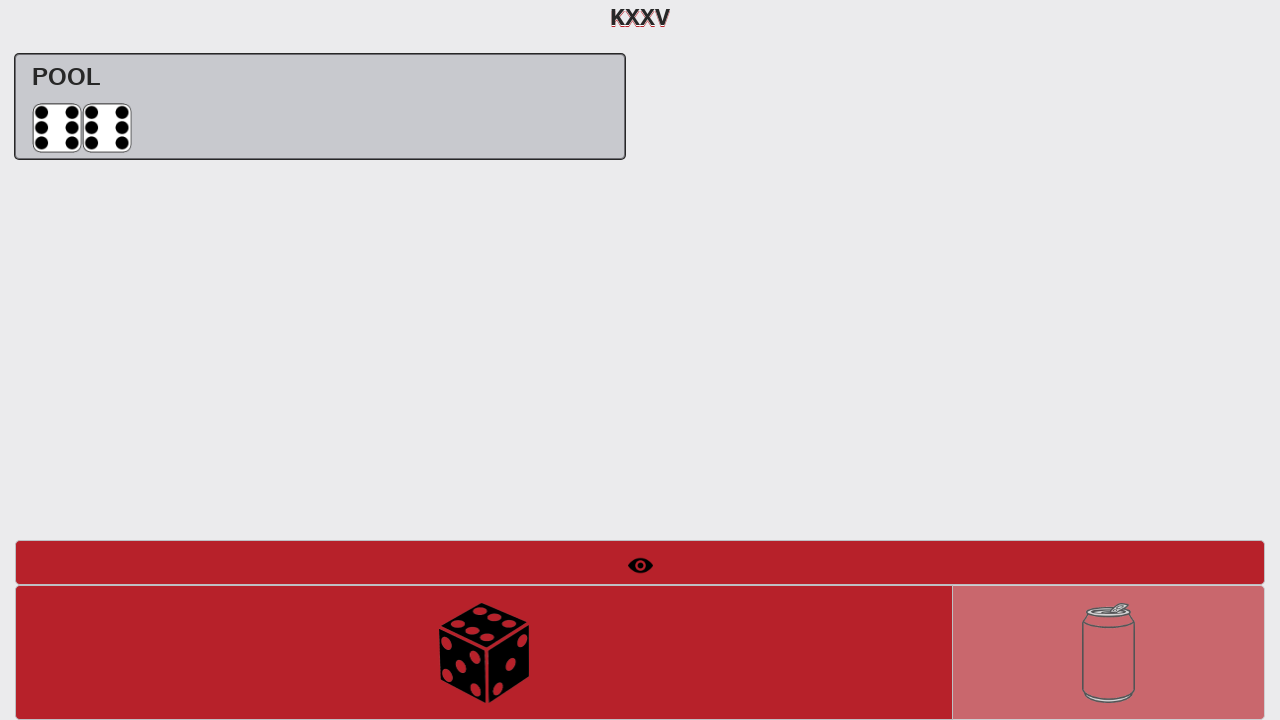

Rolled dice - got 6,6,6 at (484, 652) on #btnRollDice
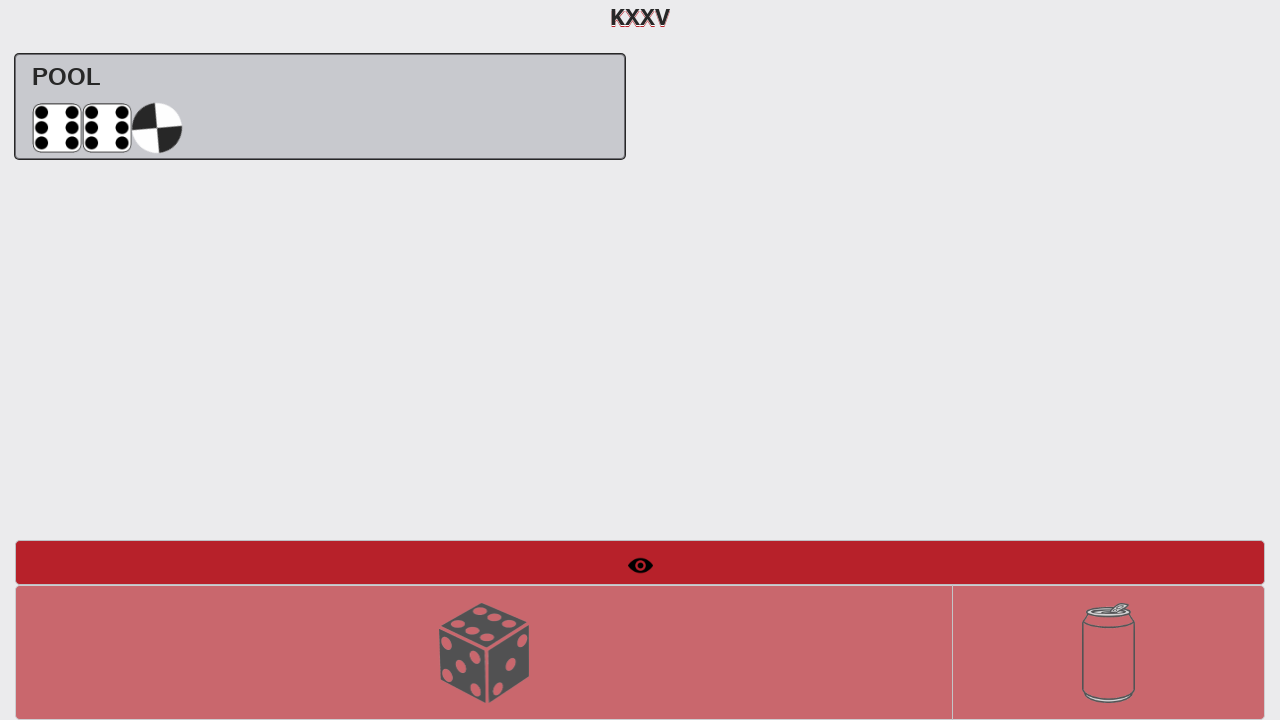

Attempted to click 'Roll Dice' button again (trial) at (484, 652) on #btnRollDice
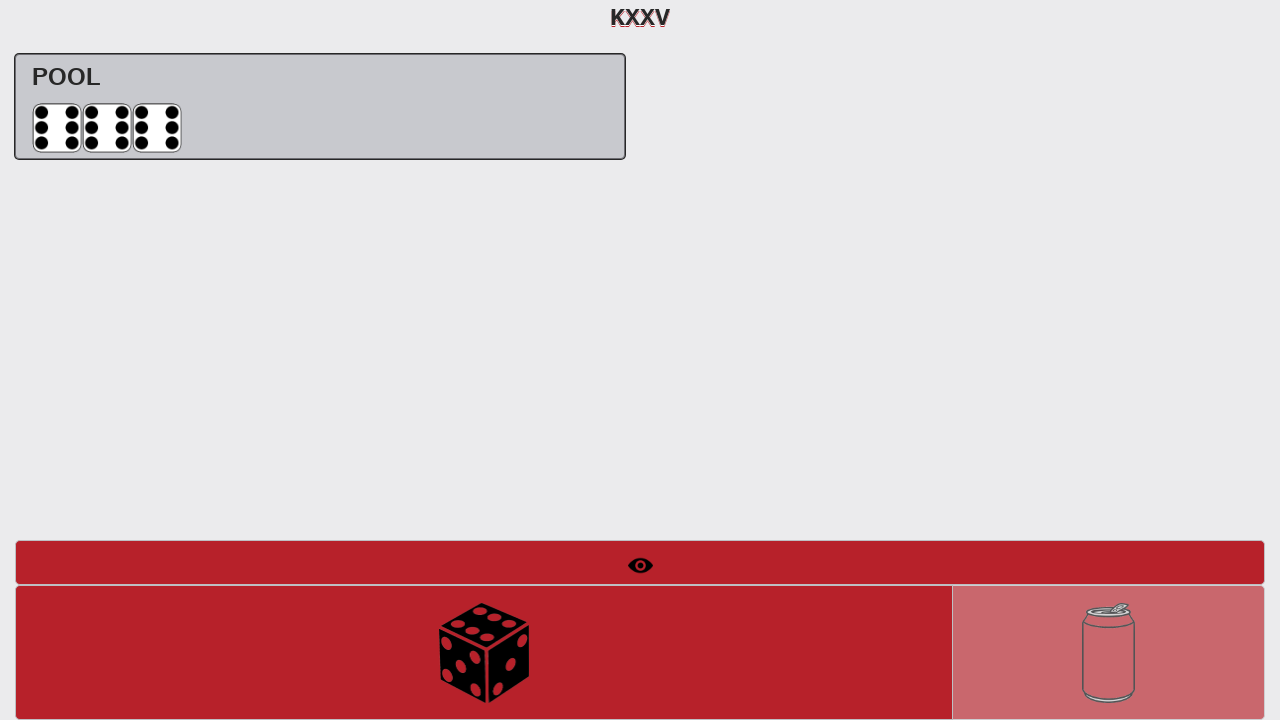

Rolled dice - got 6,6,6,6 at (484, 652) on #btnRollDice
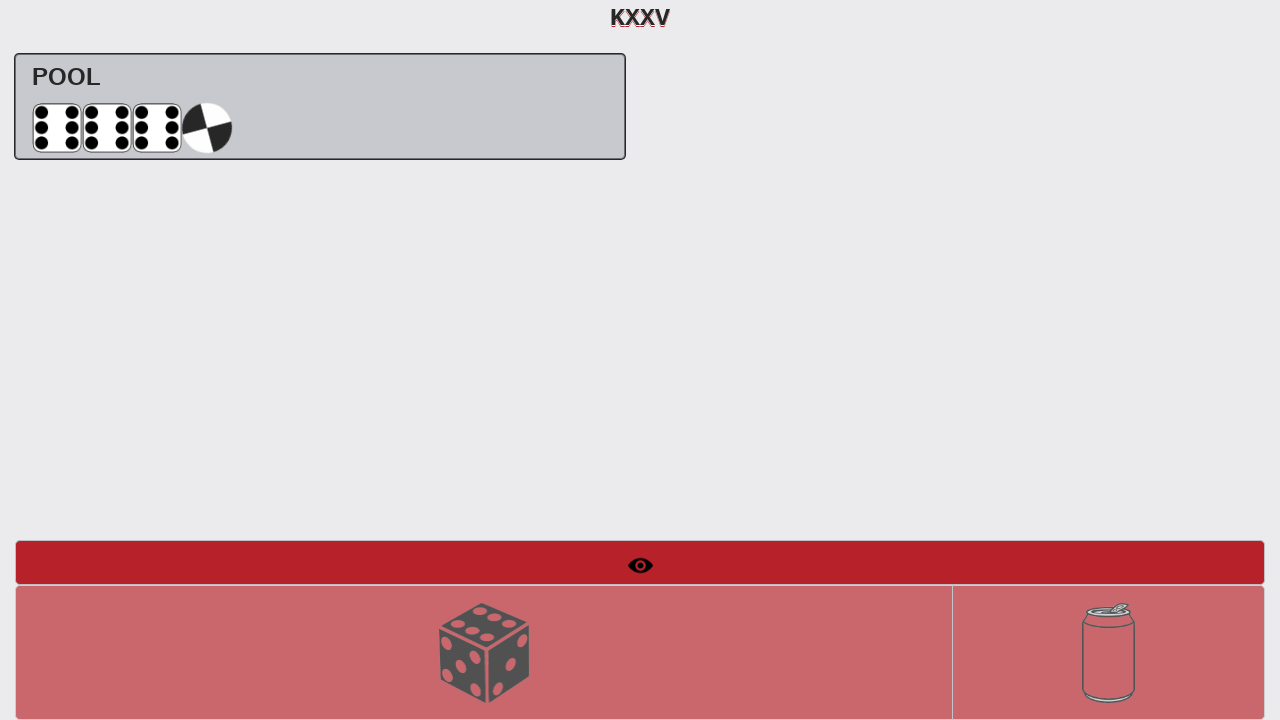

Attempted to click 'Roll Dice' button again (trial) at (484, 652) on #btnRollDice
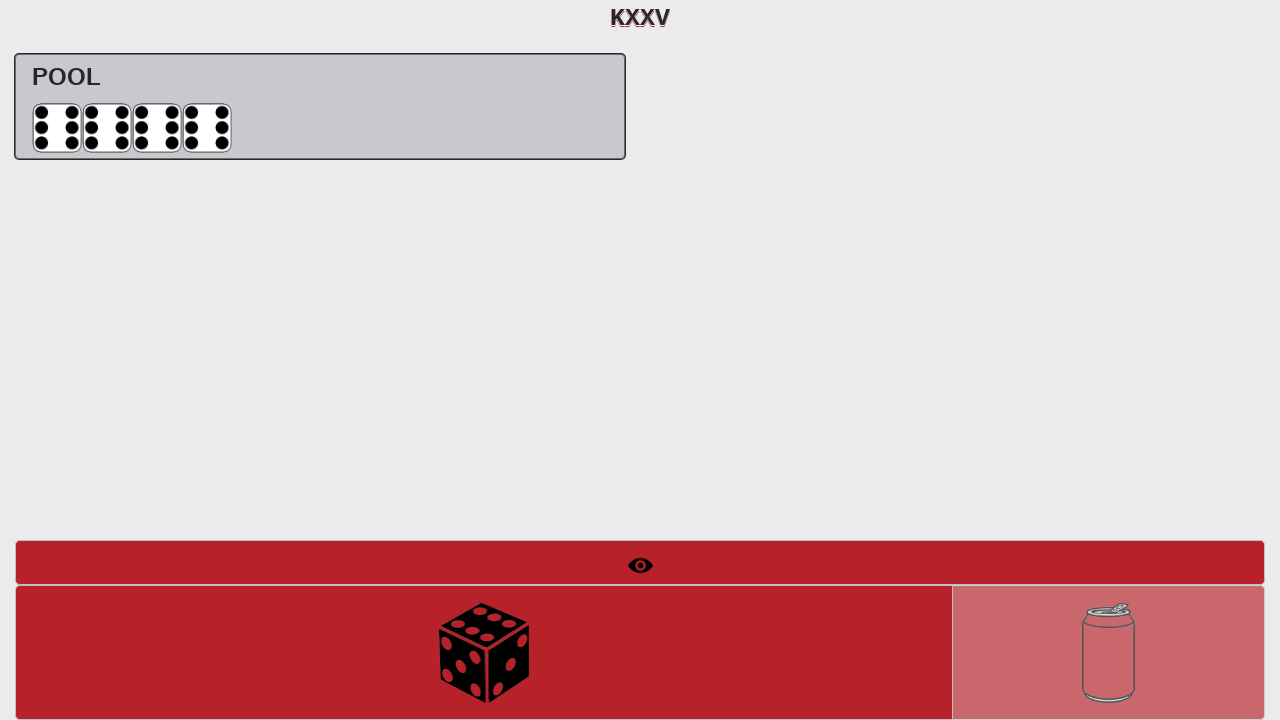

Rolled dice - got 6,6,6,6,6 at (484, 652) on #btnRollDice
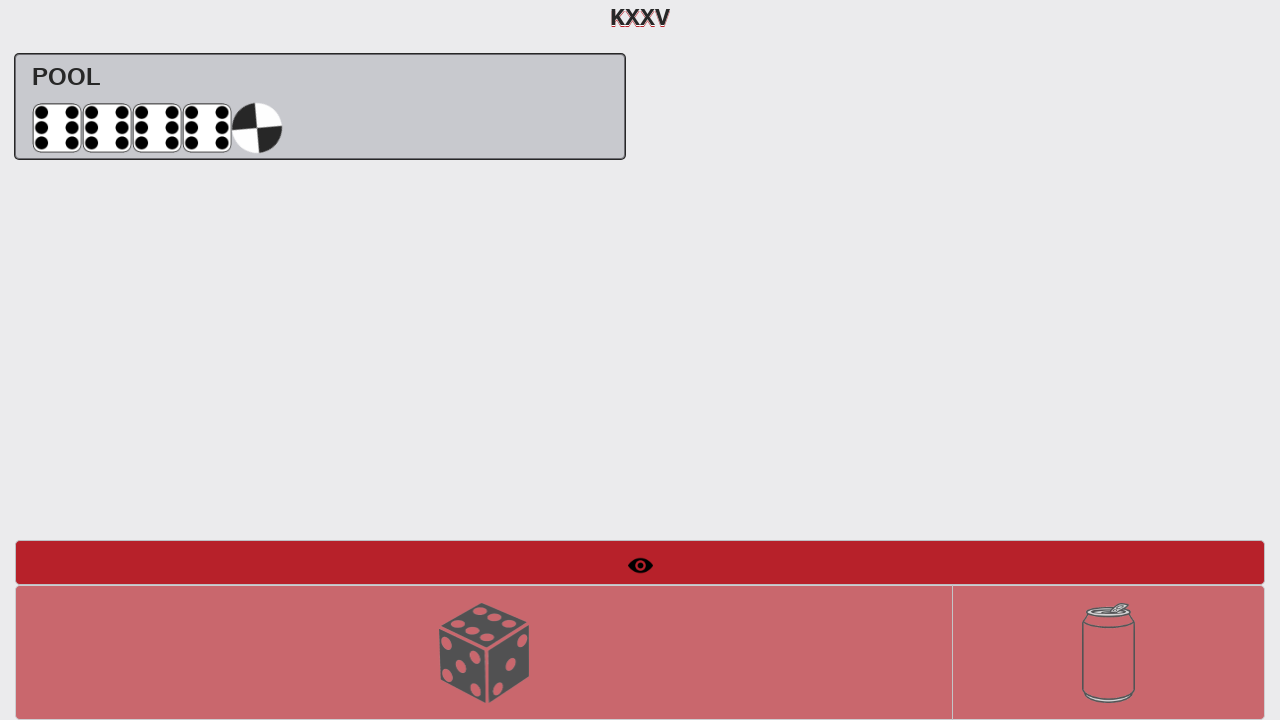

Saw 'POOL Uh oh' message appear
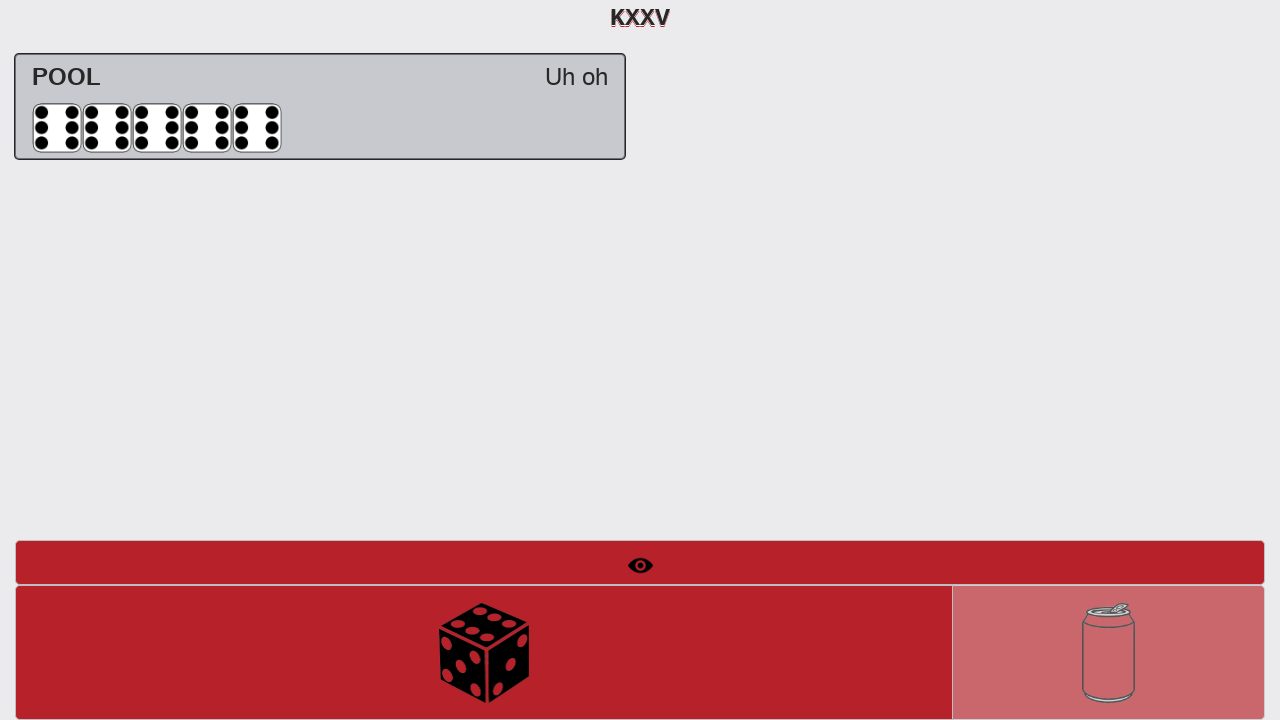

Attempted to click 'Roll Dice' button again (trial) at (484, 652) on #btnRollDice
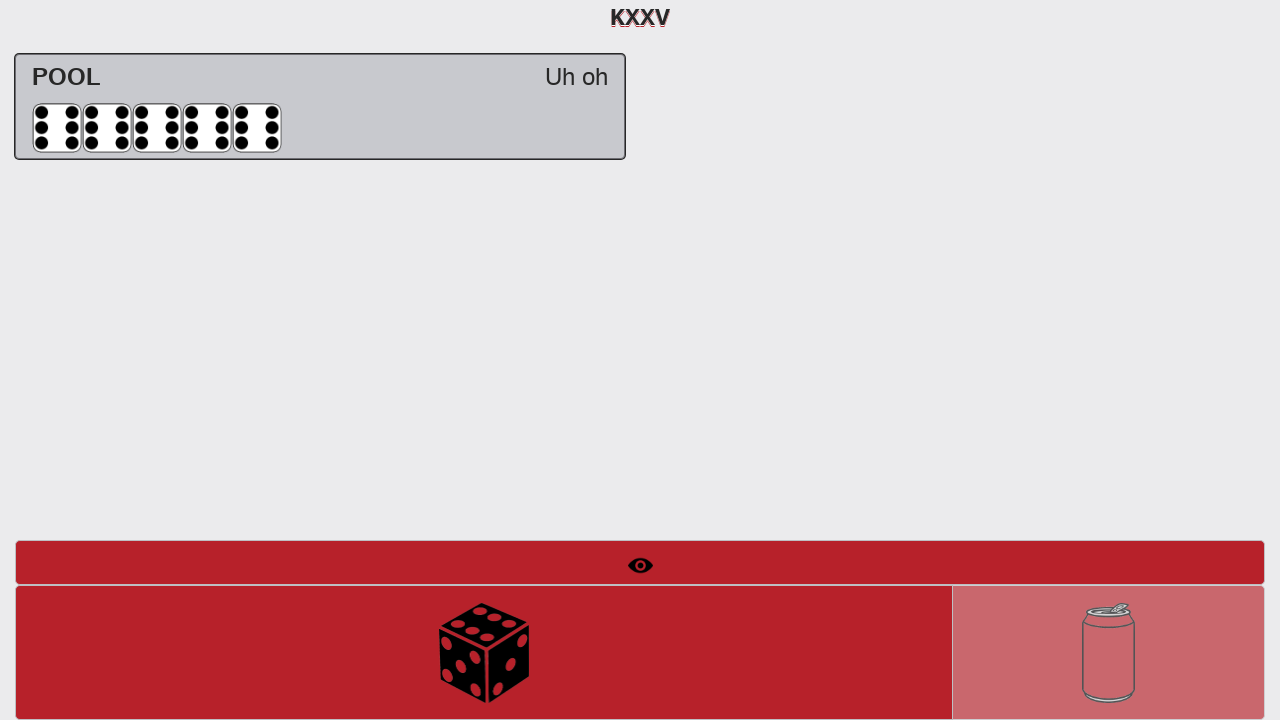

Rolled dice - got 6,6,6,6,6,6 at (484, 652) on #btnRollDice
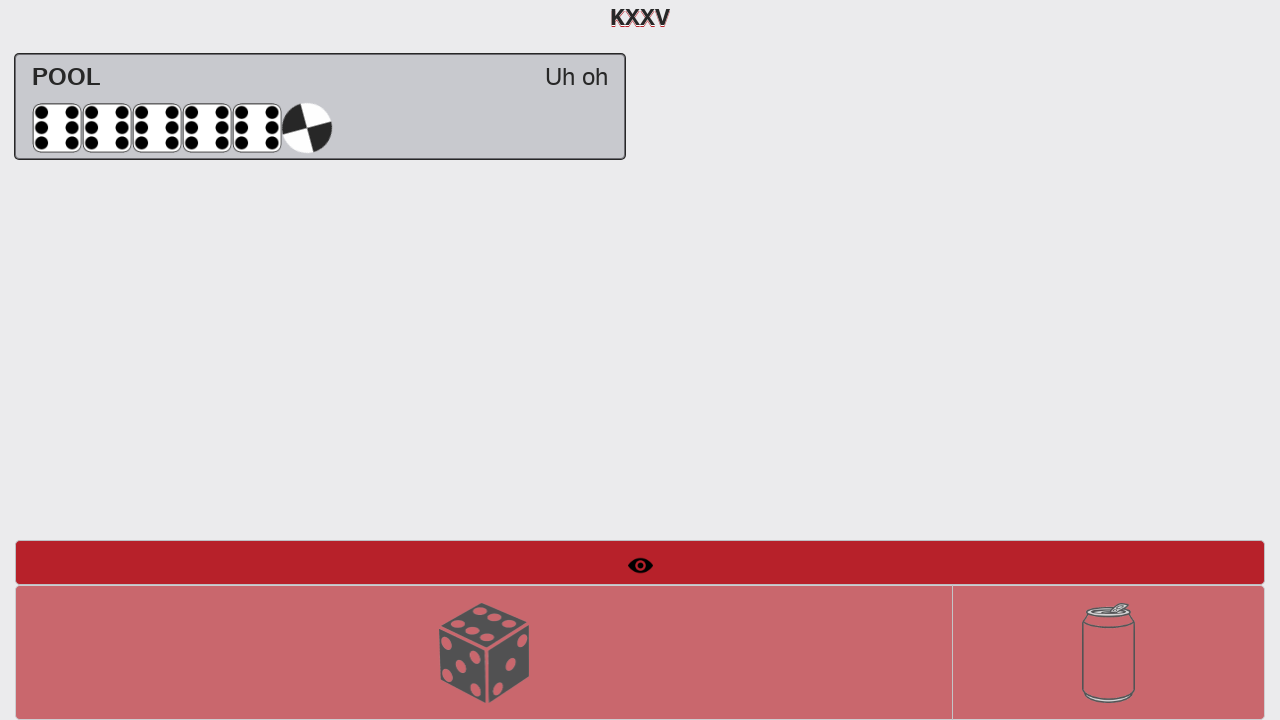

Verified final result 'POOL Go jump in a pool' appeared
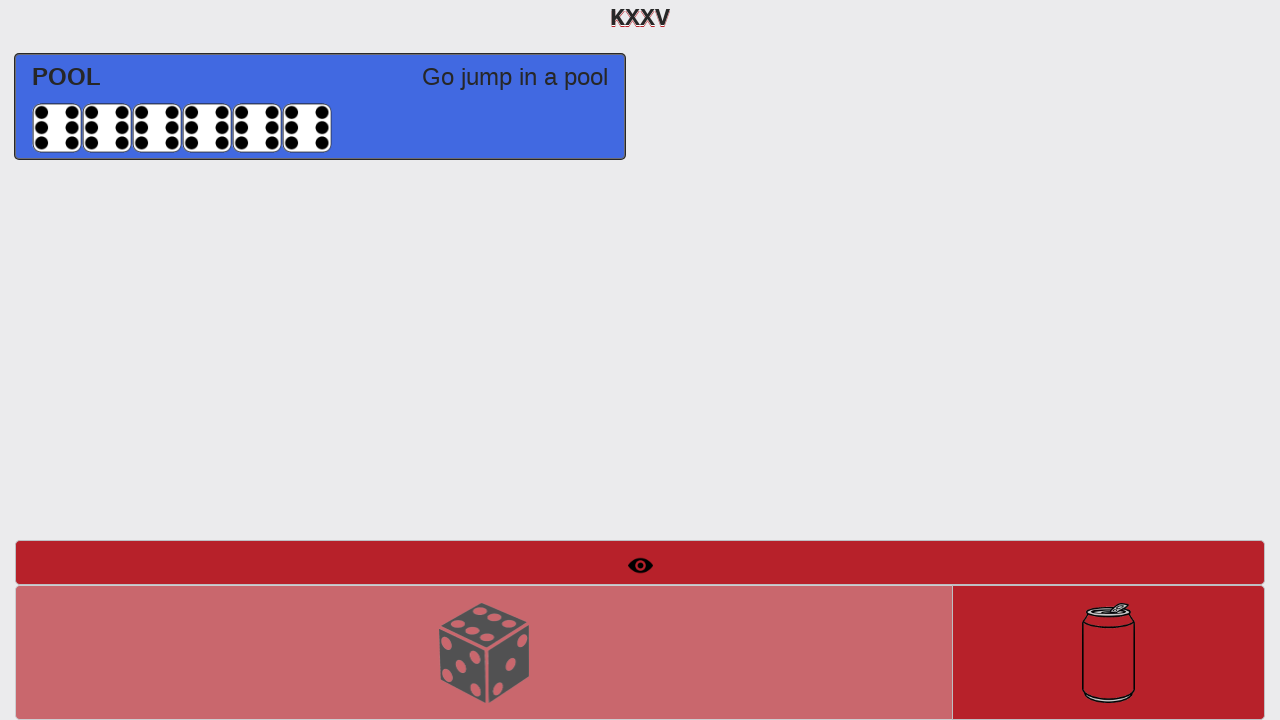

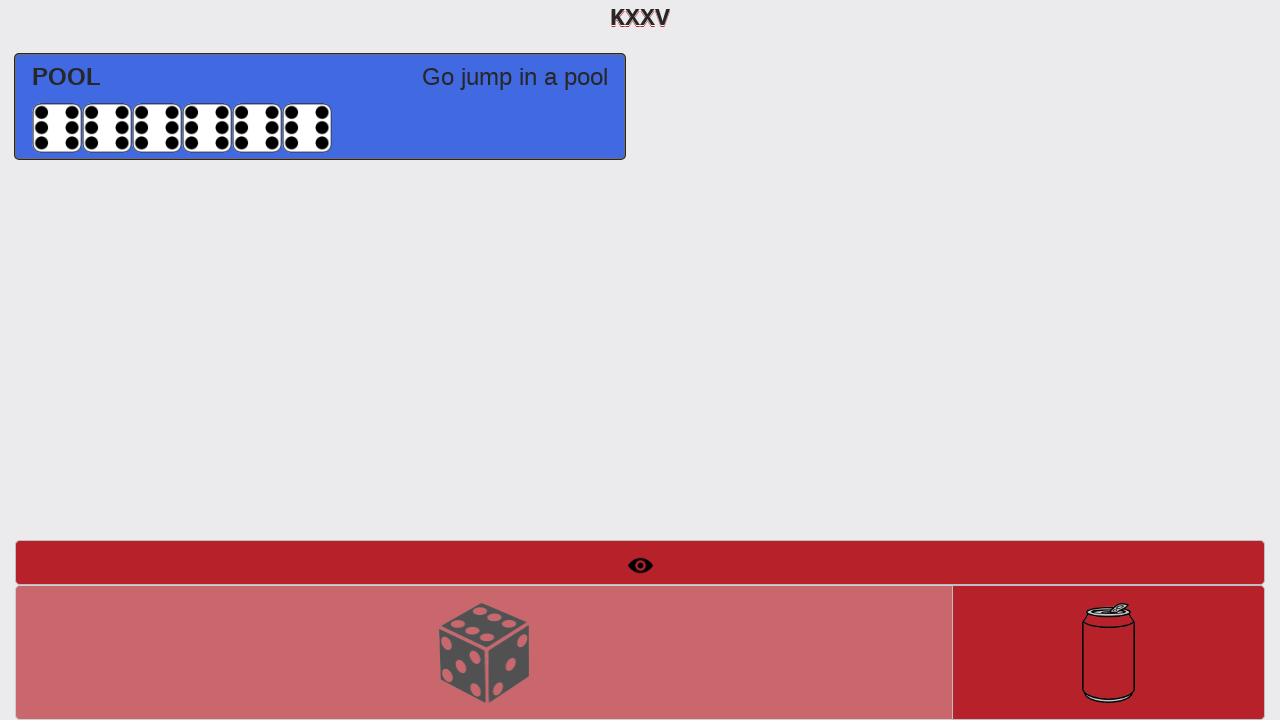